Navigates to Bowdoin College dining menu page and clicks on a meal button (Lunch) to view the menu, then waits for menu content to load in both dining hall sections.

Starting URL: https://www.bowdoin.edu/dining/menus/index.html#0

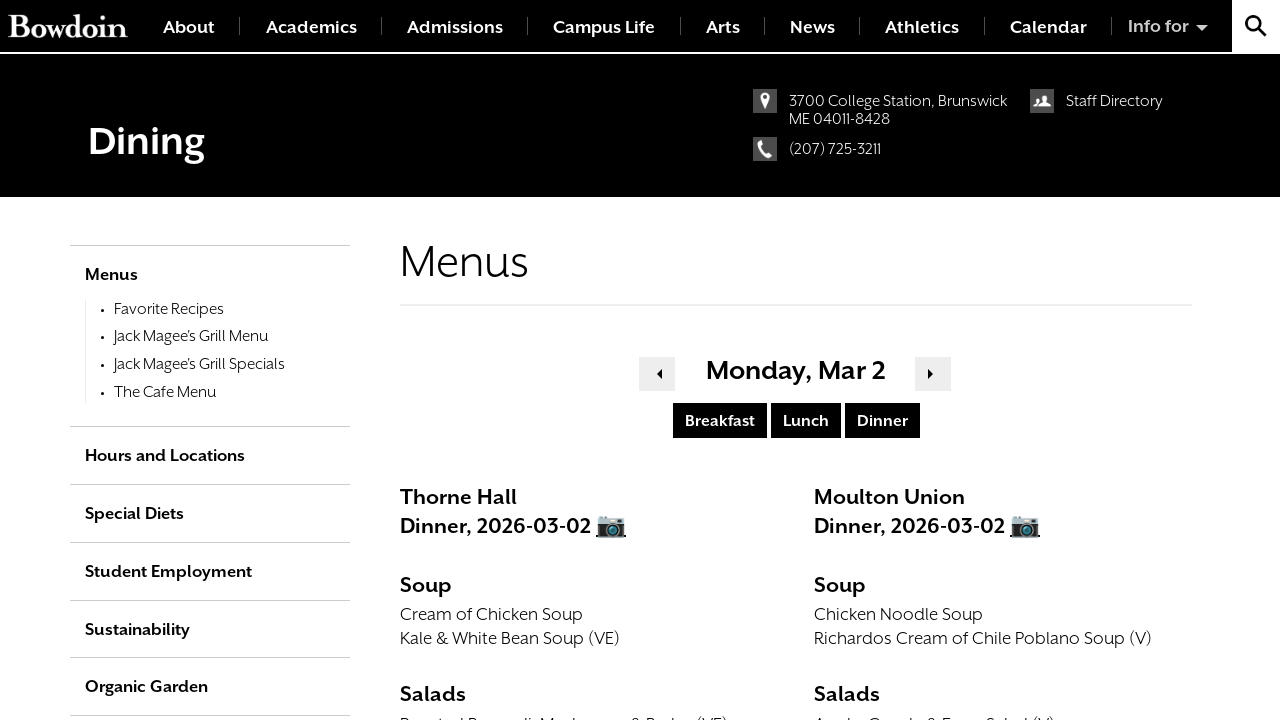

Navigated to Bowdoin College dining menus page
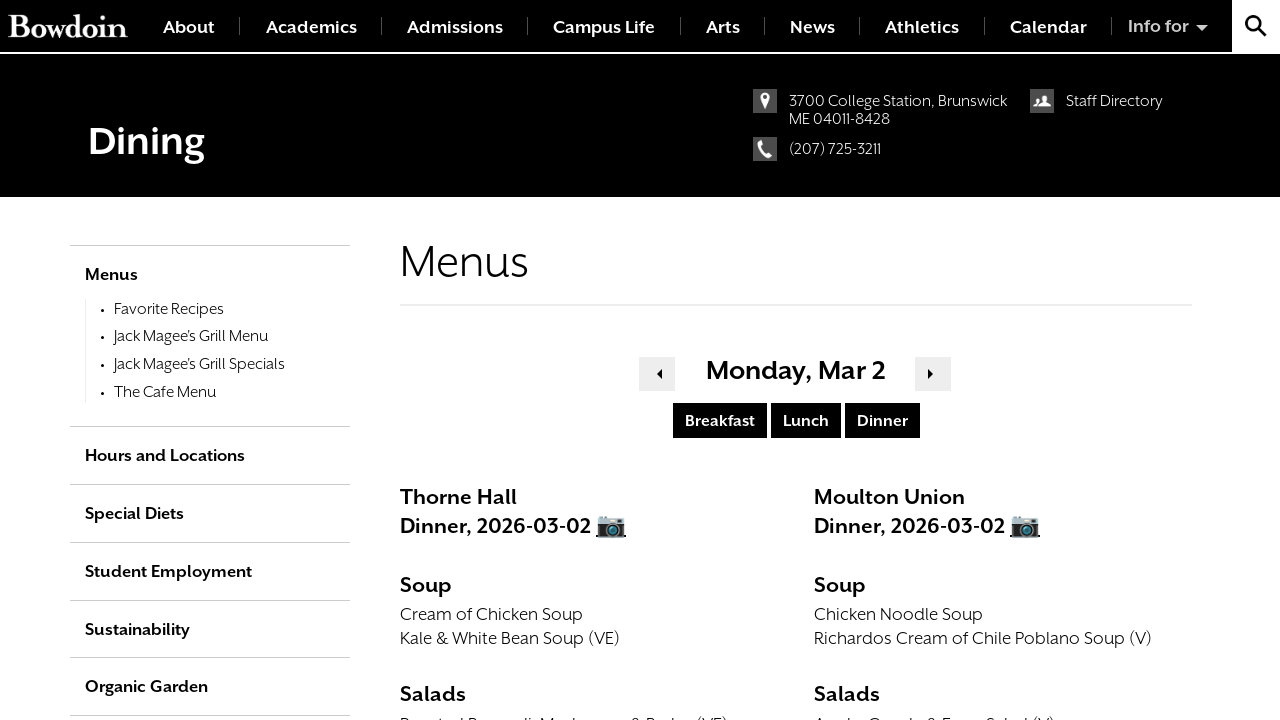

Clicked Lunch meal button at (806, 420) on #lunchl
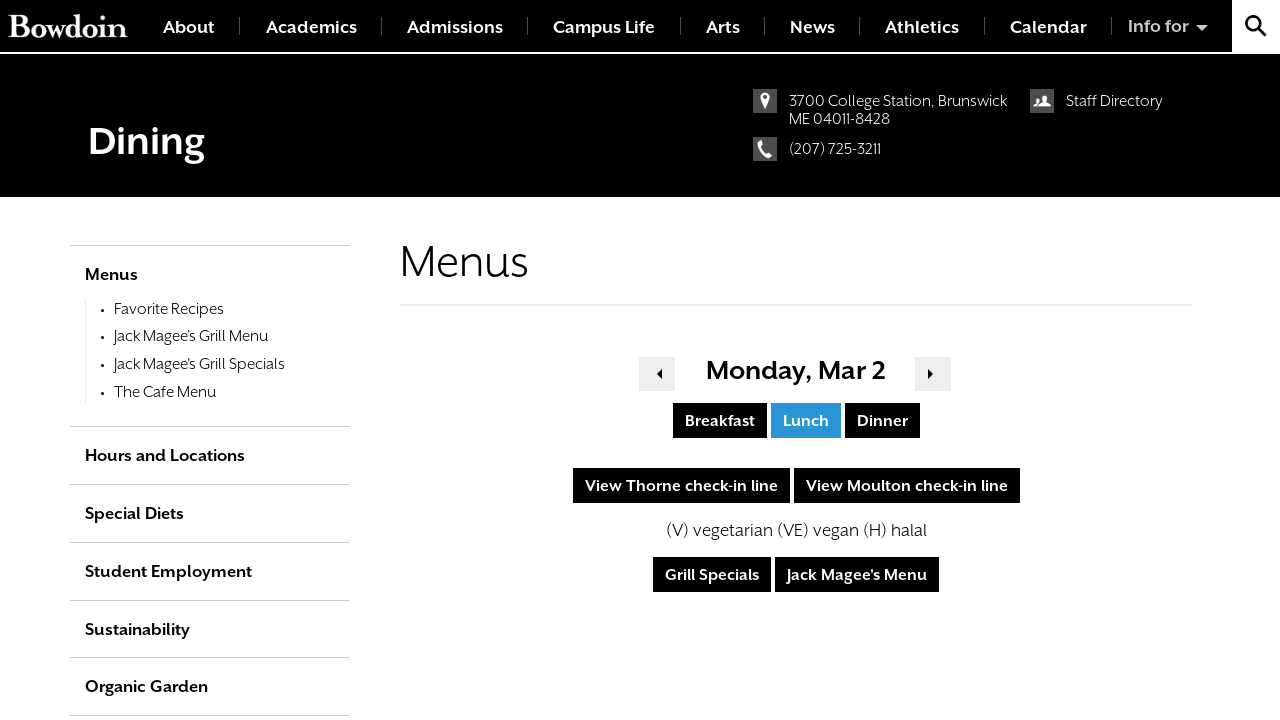

First dining hall menu section loaded
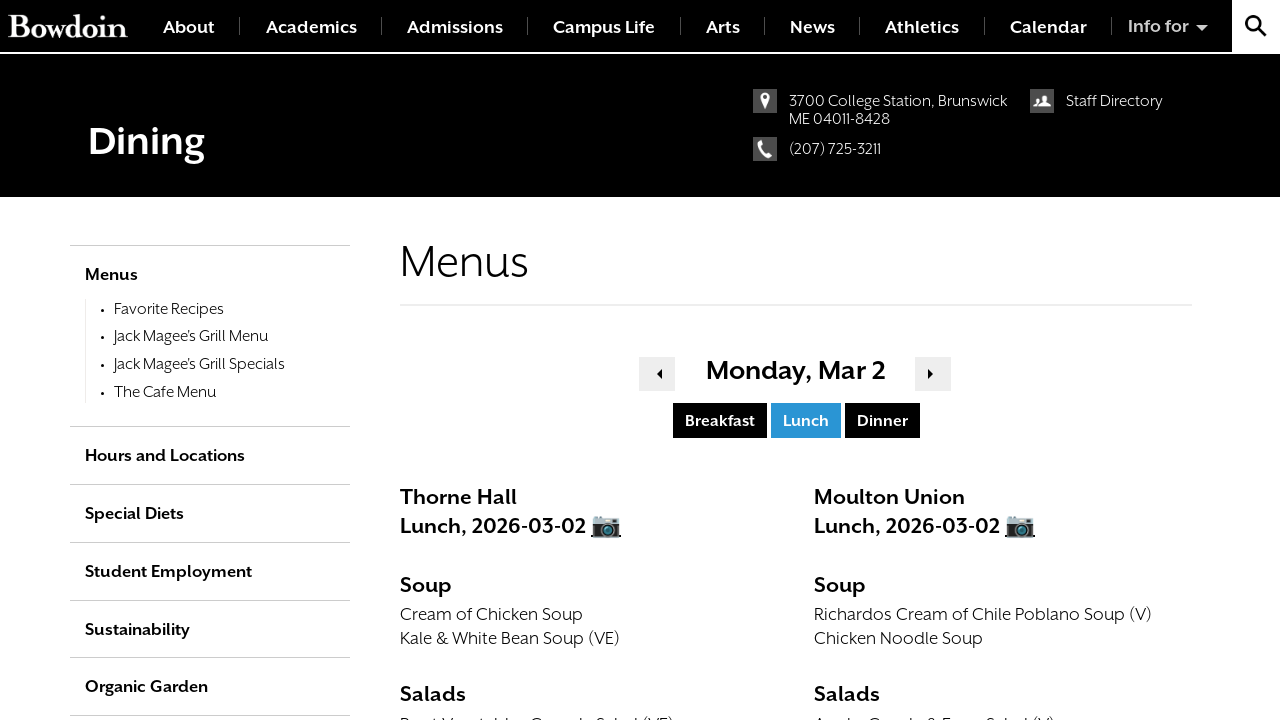

Second dining hall menu section loaded
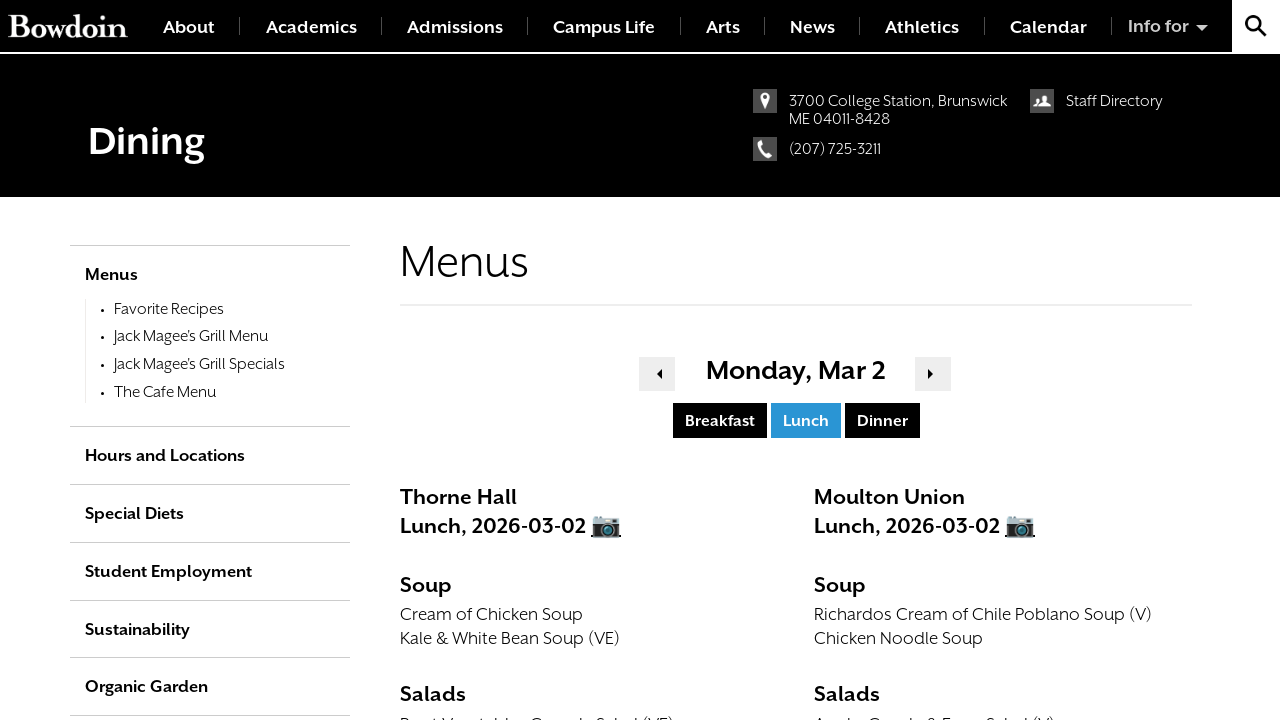

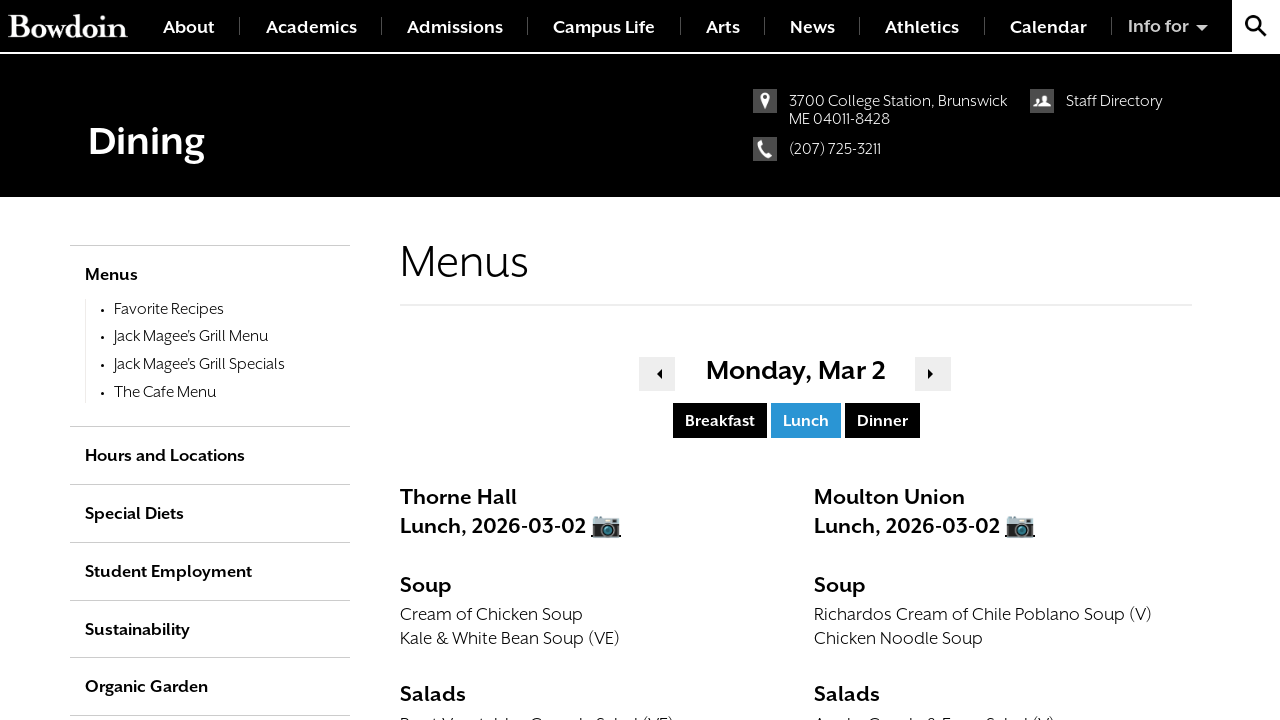